Tests a registration form by filling in first name, last name, and email fields in the first block, then submitting the form and verifying the success message.

Starting URL: http://suninjuly.github.io/registration1.html

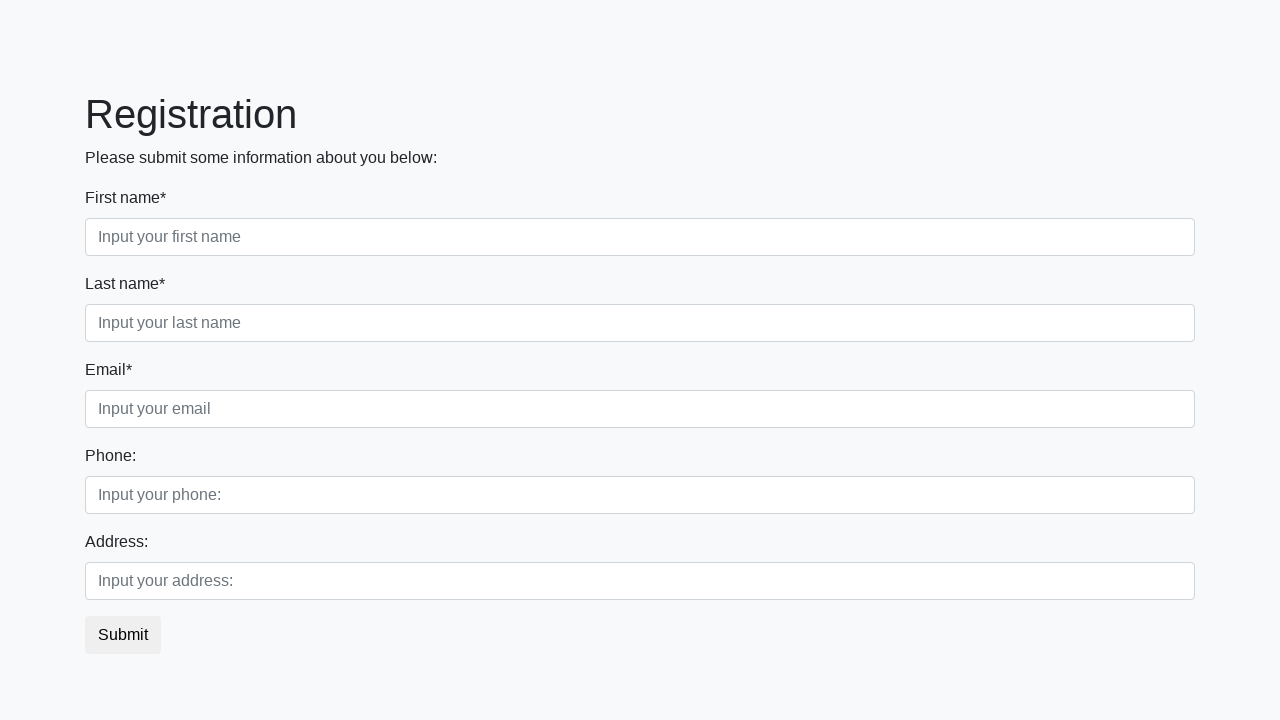

Filled first name field with 'Ivan' on div.first_block input.form-control.first
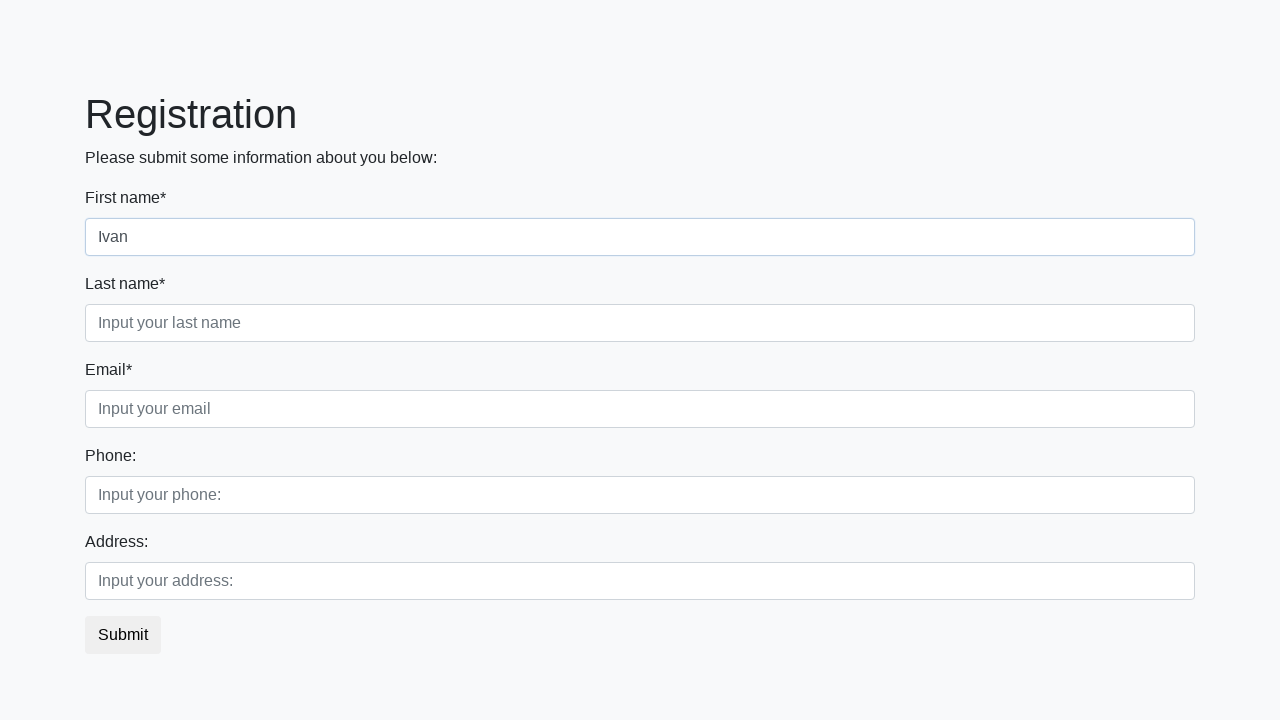

Filled last name field with 'Petrov' on div.first_block input.form-control.second
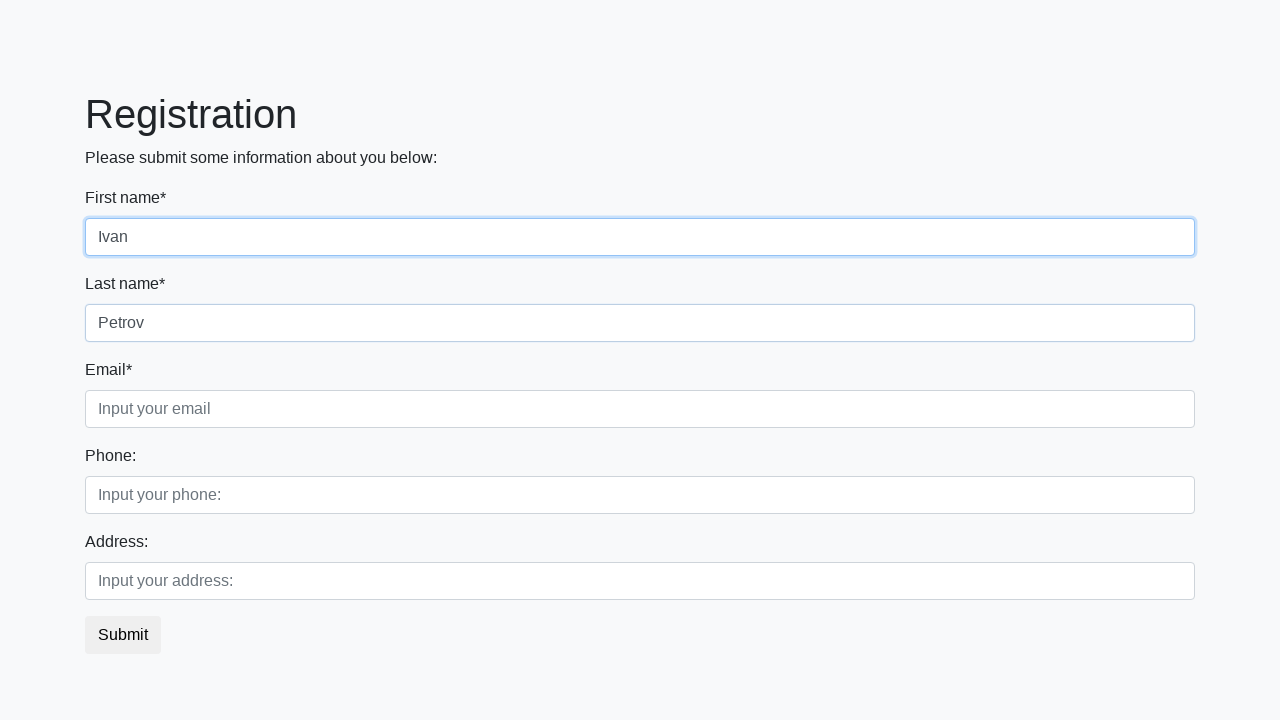

Filled email field with 'testuser@example.com' on div.first_block input.form-control.third
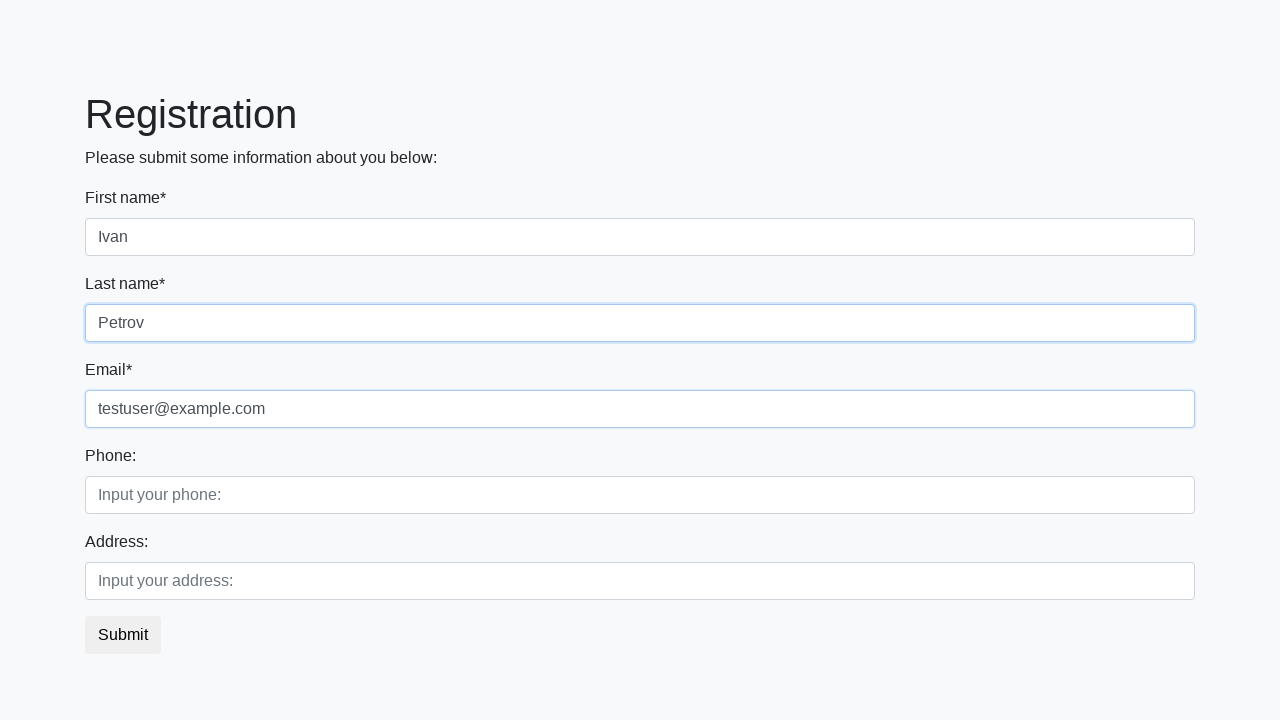

Clicked submit button at (123, 635) on button.btn
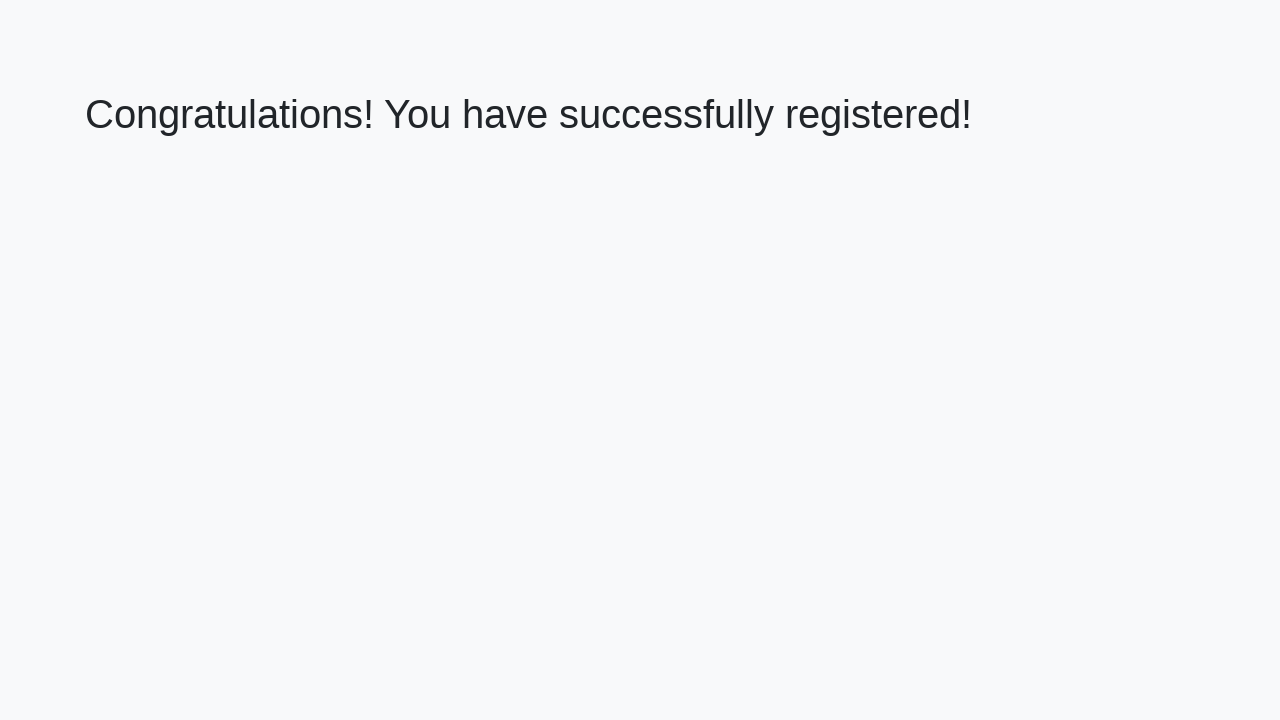

Success message heading loaded
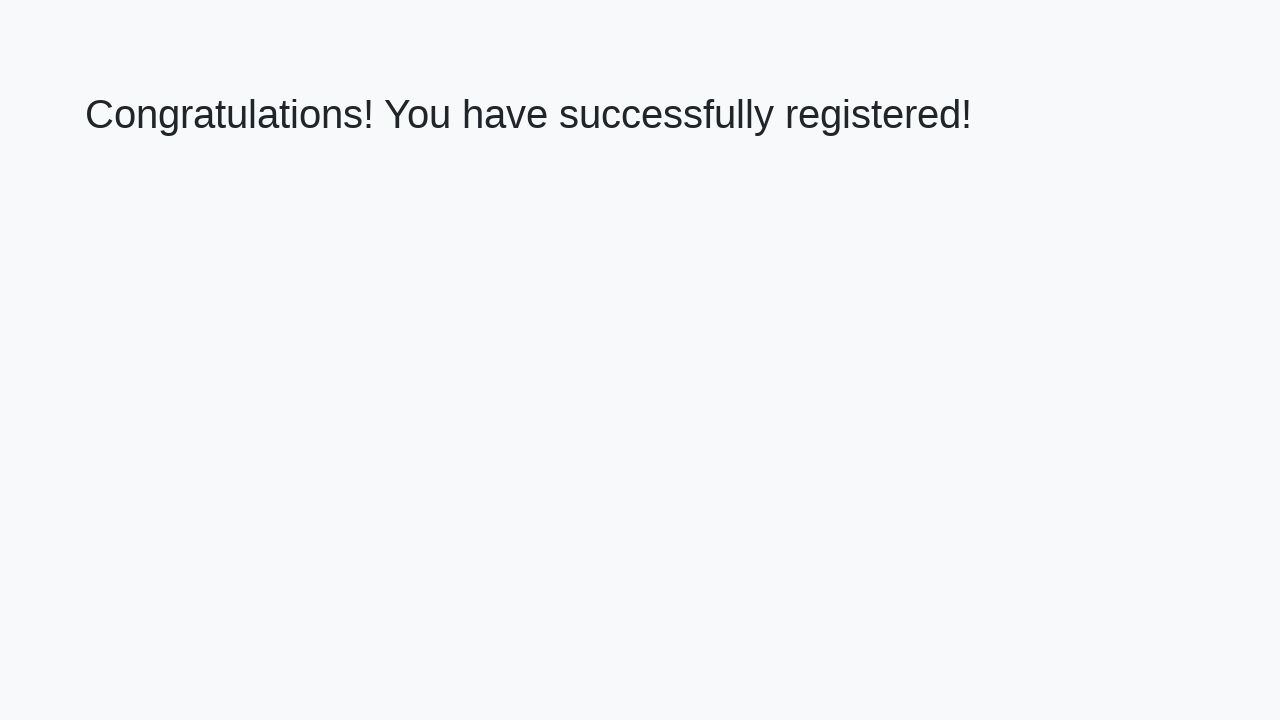

Retrieved success message text
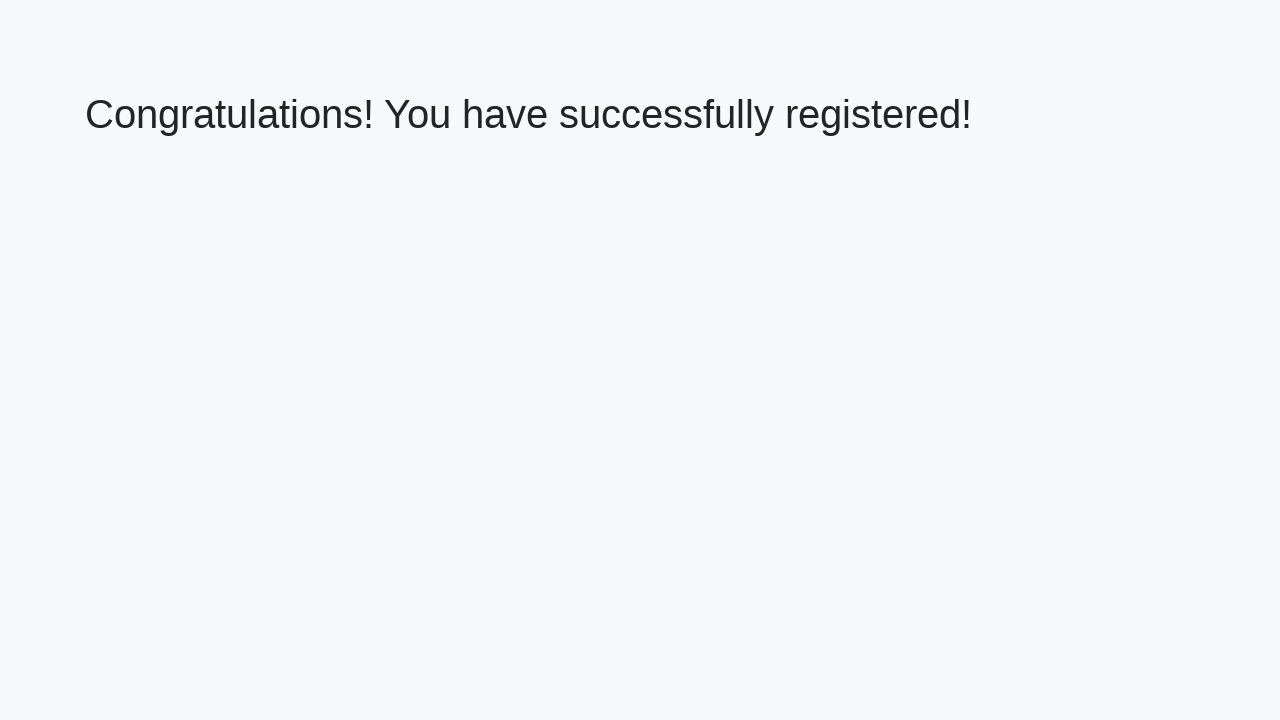

Verified success message: 'Congratulations! You have successfully registered!'
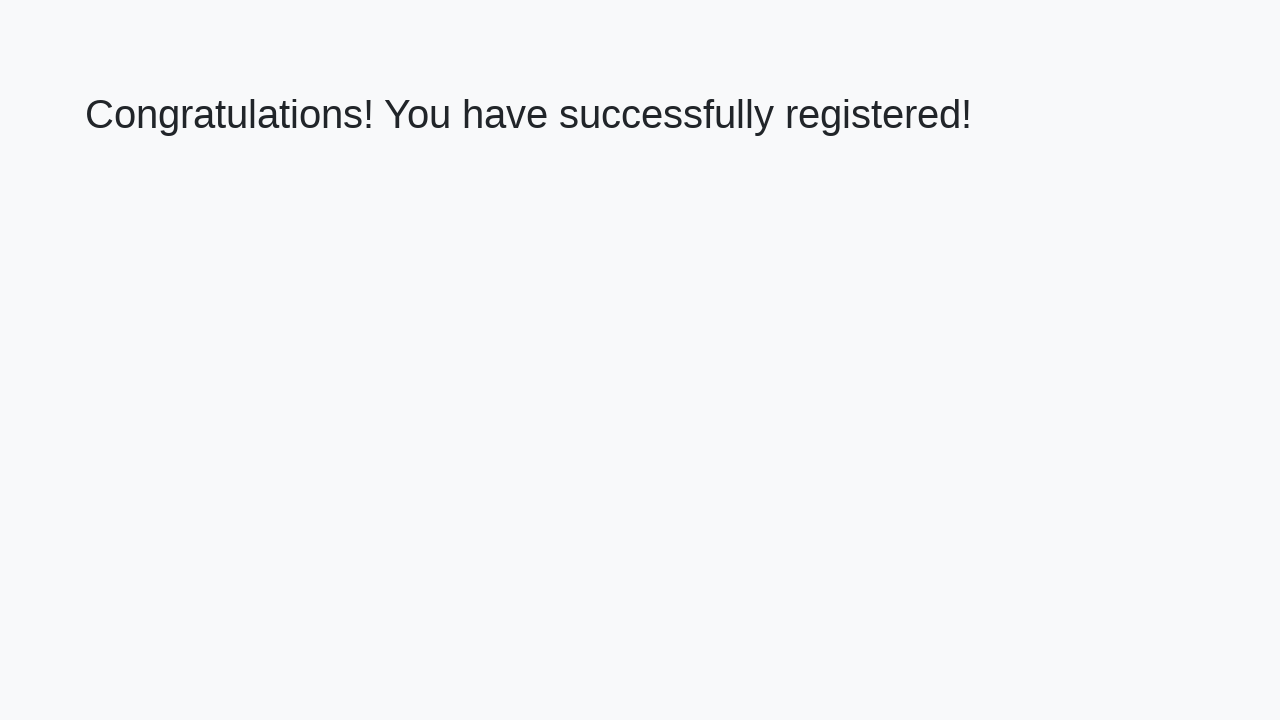

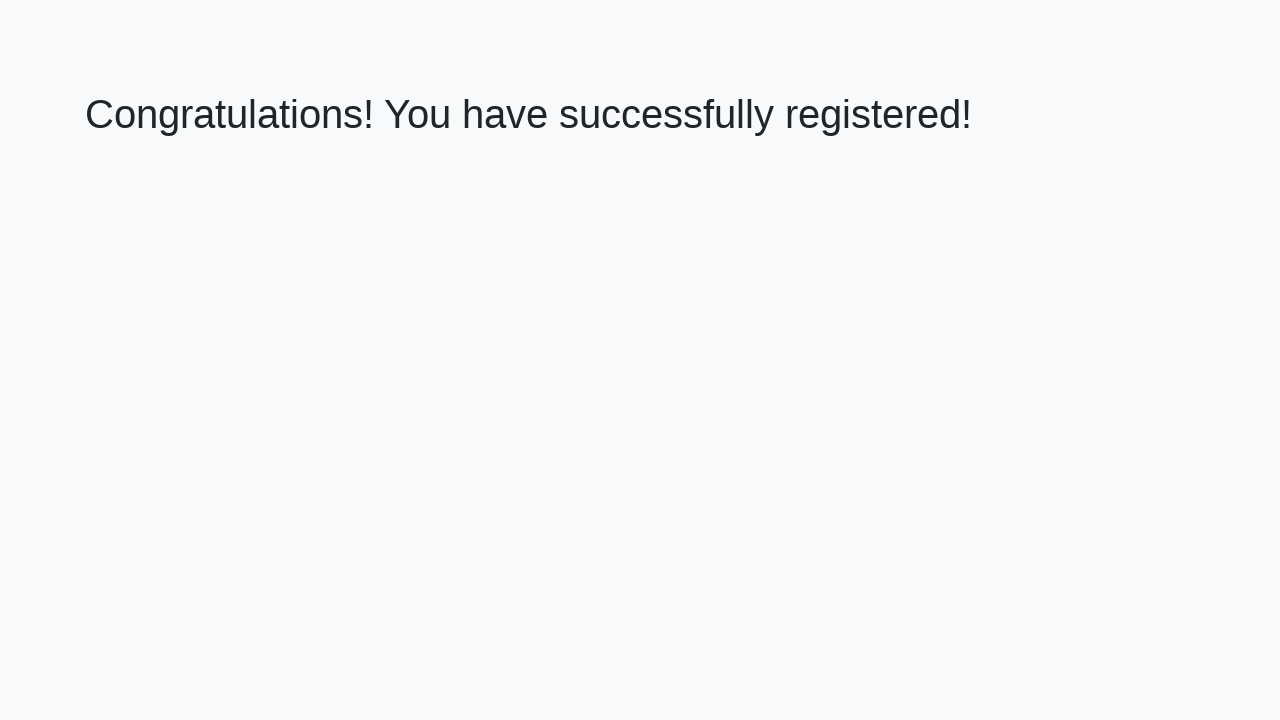